Tests the Senior Citizen checkbox functionality on SpiceJet website by verifying initial state and toggling the selection

Starting URL: https://www.spicejet.com/

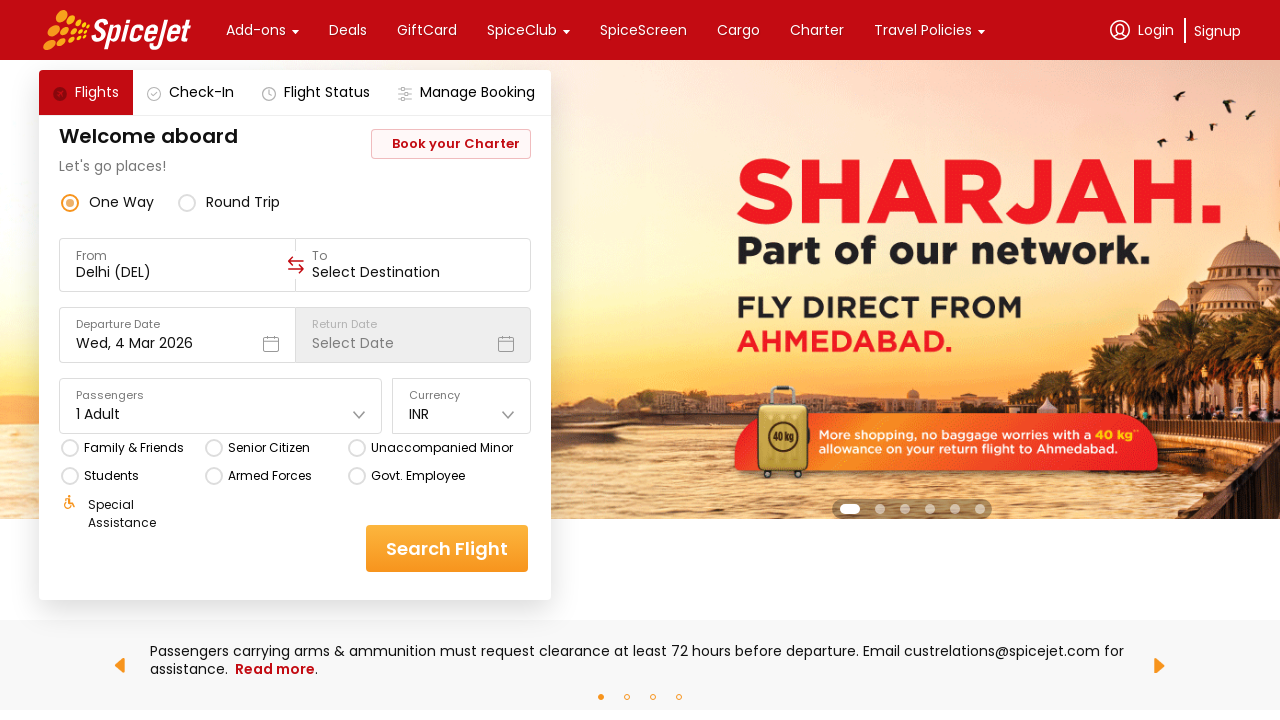

Clicked on Senior Citizen checkbox to toggle selection at (268, 448) on xpath=//div[text()='Senior Citizen']
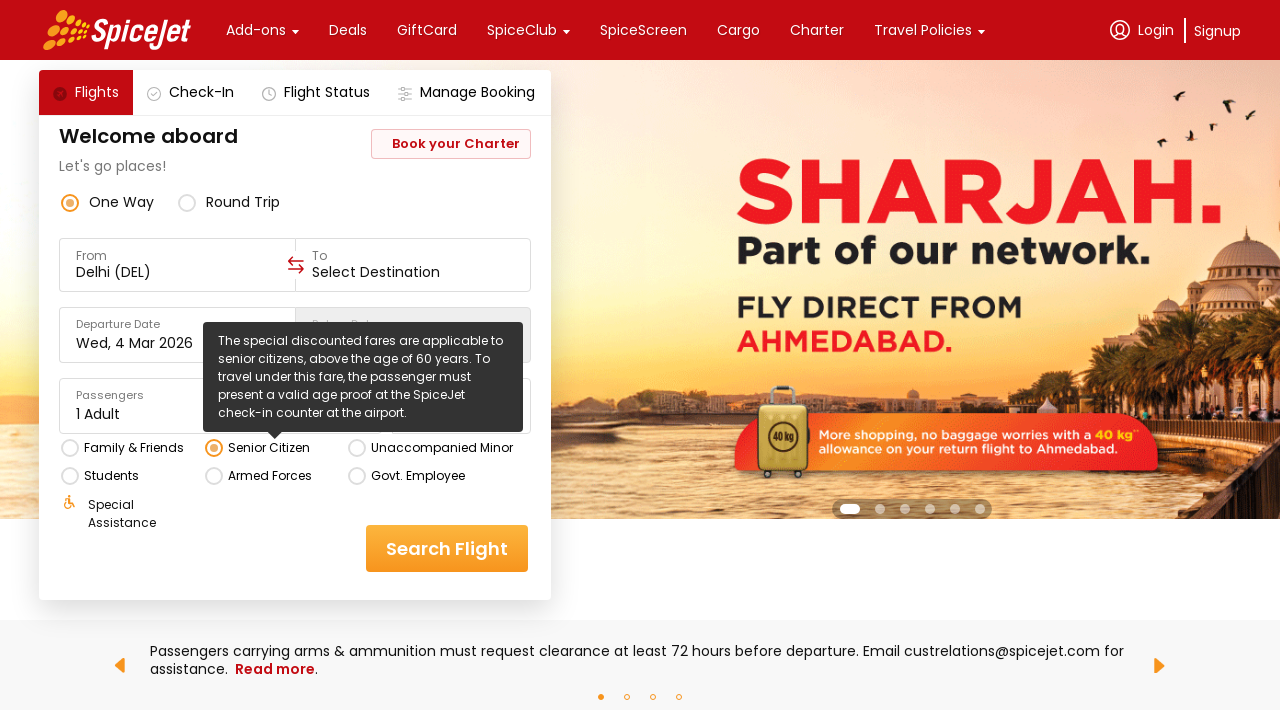

Waited 3 seconds for Senior Citizen selection to register
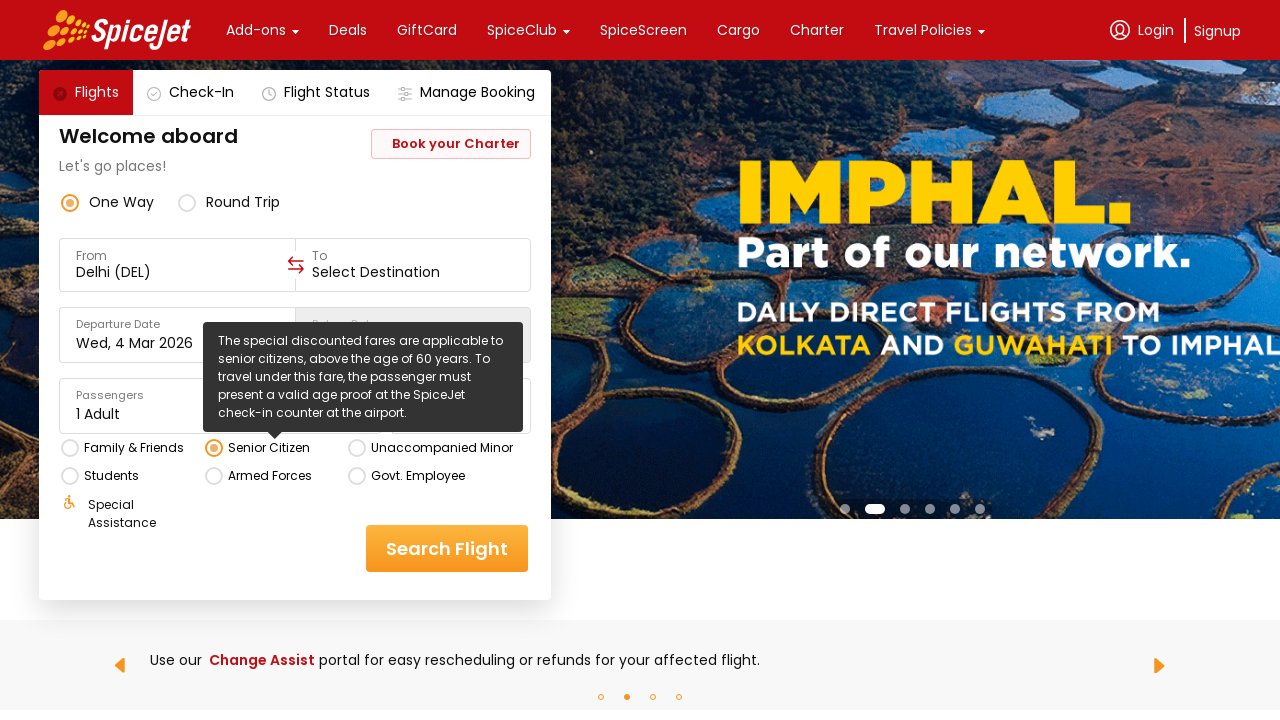

Verified Senior Citizen checkbox element is visible and clickable after selection
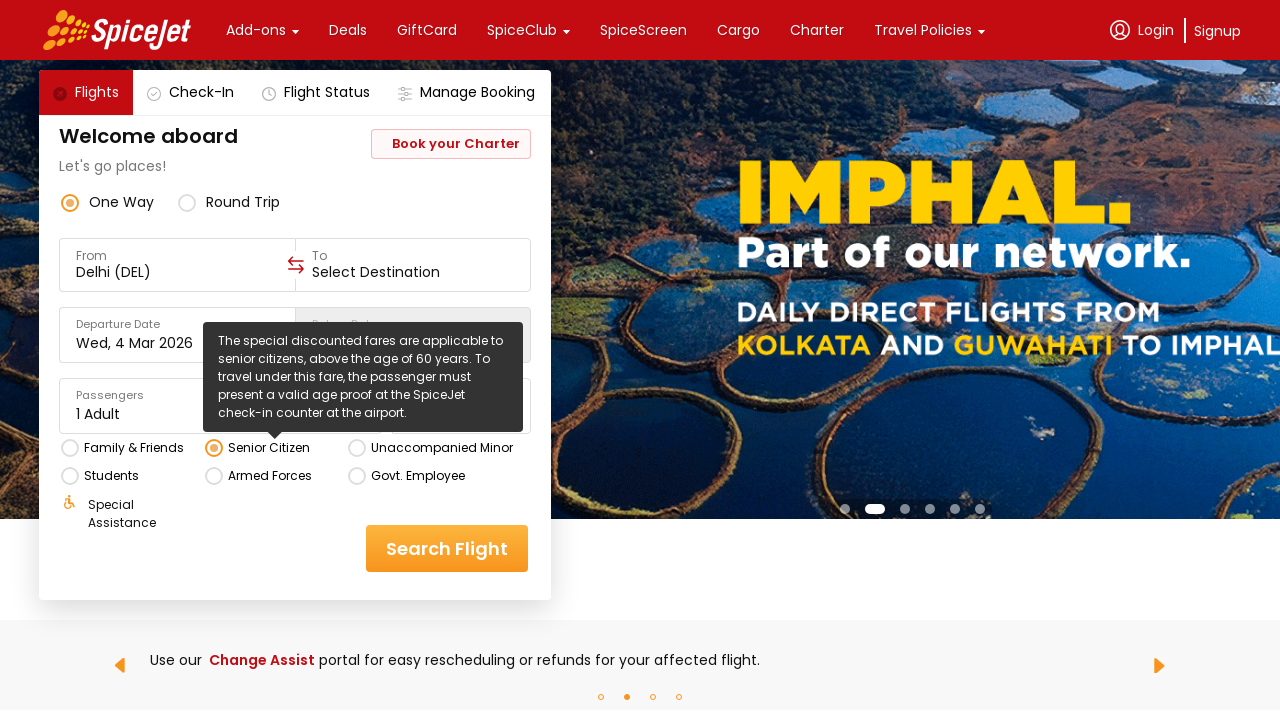

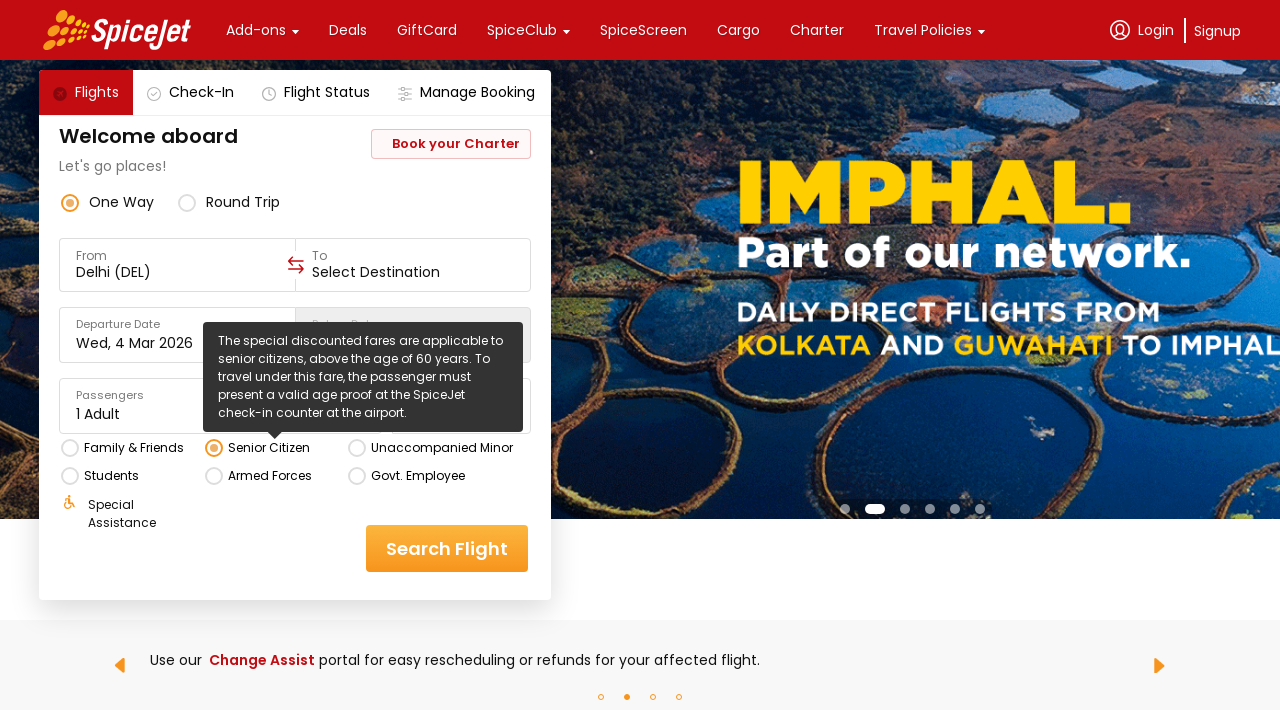